Navigates to automation practice page and clicks a button using xpath with sibling traversal

Starting URL: https://rahulshettyacademy.com/AutomationPractice/

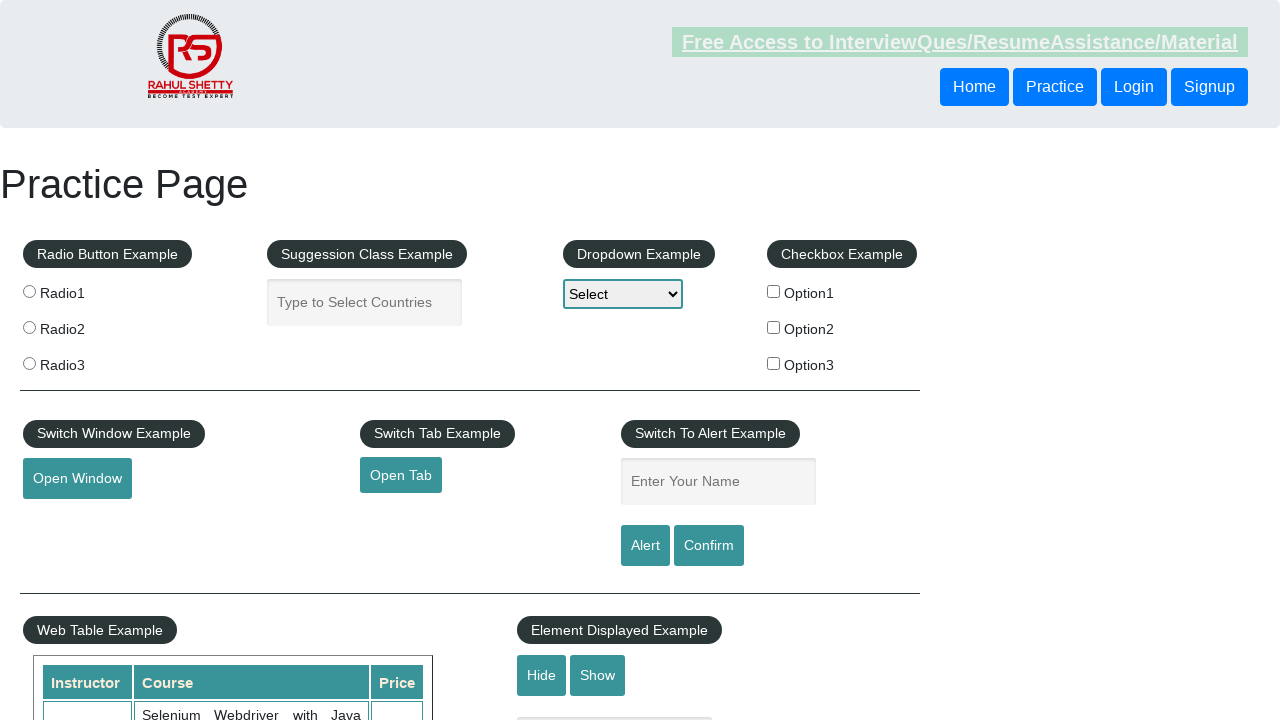

Navigated to automation practice page
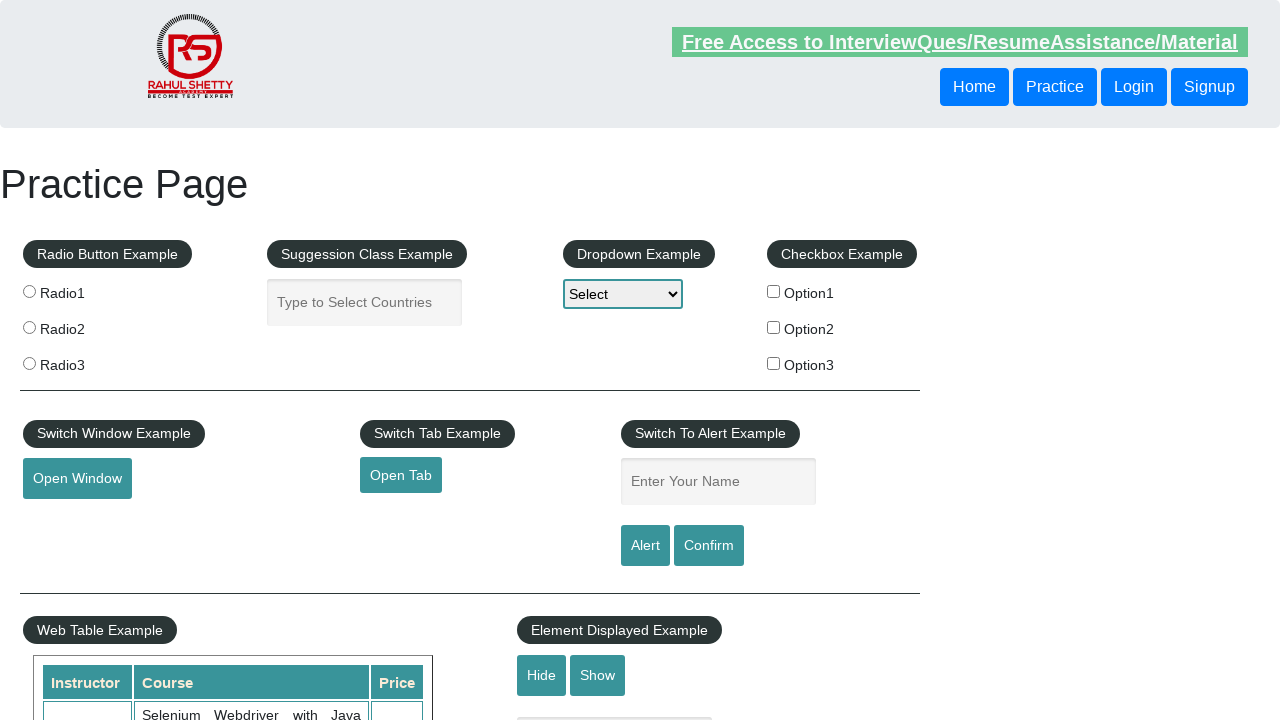

Clicked button using xpath with sibling traversal at (1134, 87) on xpath=//header/div/button[1]/following-sibling::button[1]
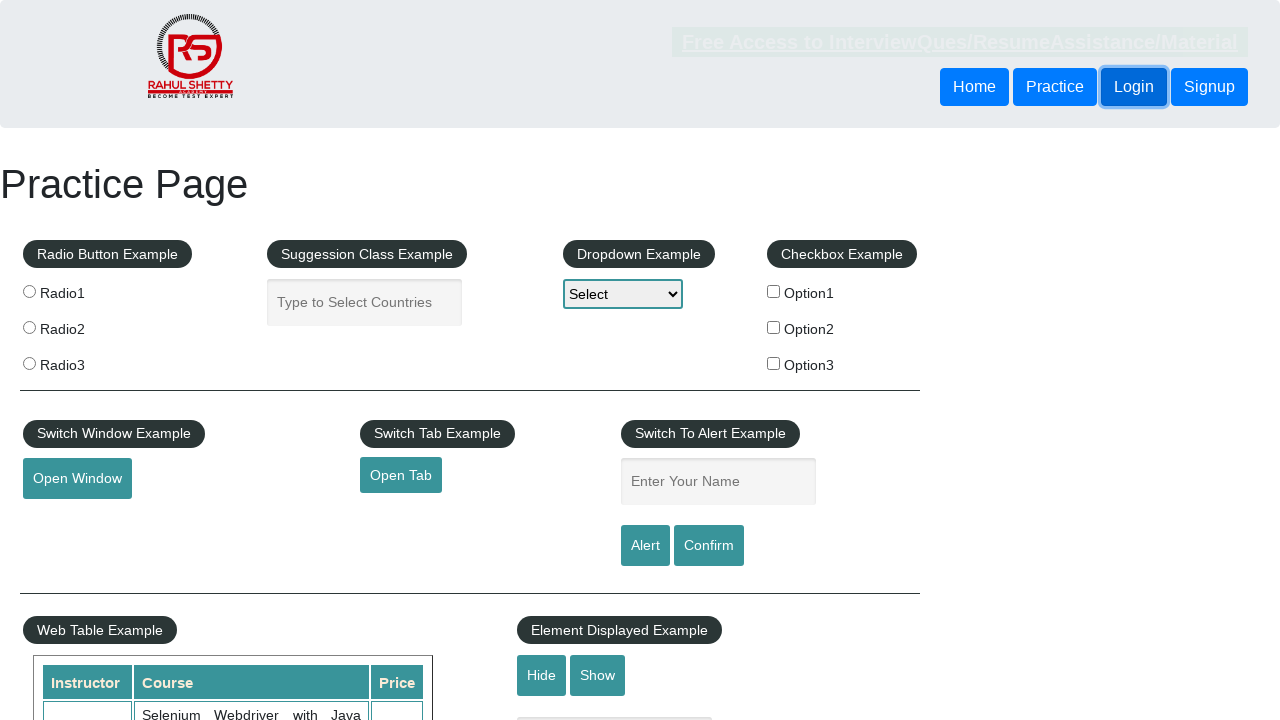

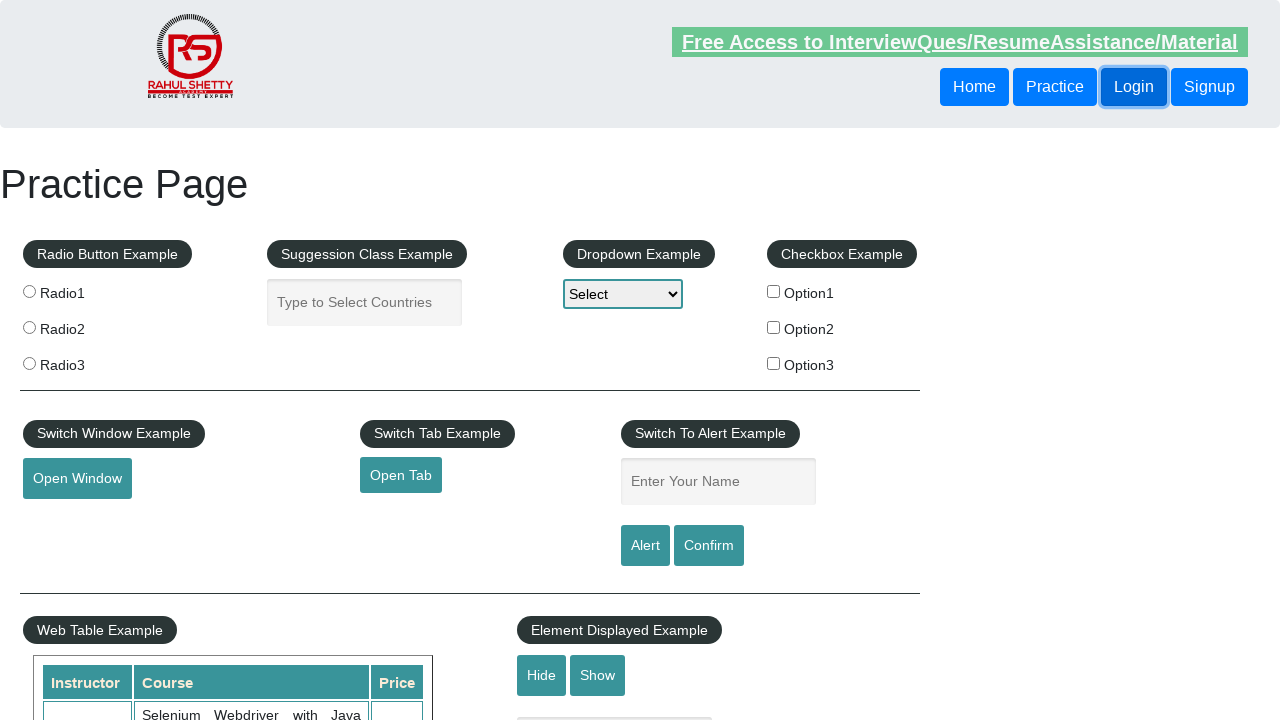